Tests JavaScript scroll functionality by navigating to the Selenium downloads page and scrolling to the "Selenium Level Sponsors" section using JavaScript execution.

Starting URL: https://www.selenium.dev/downloads/

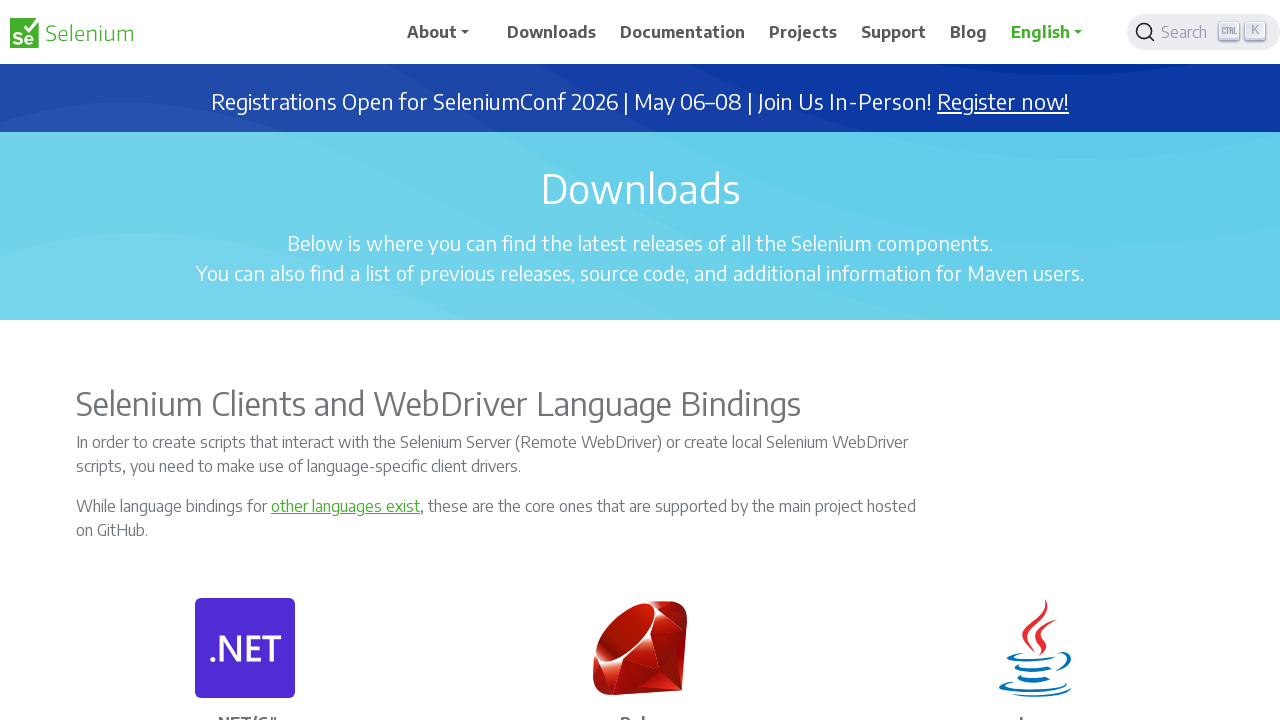

Navigated to Selenium downloads page and waited for DOM to load
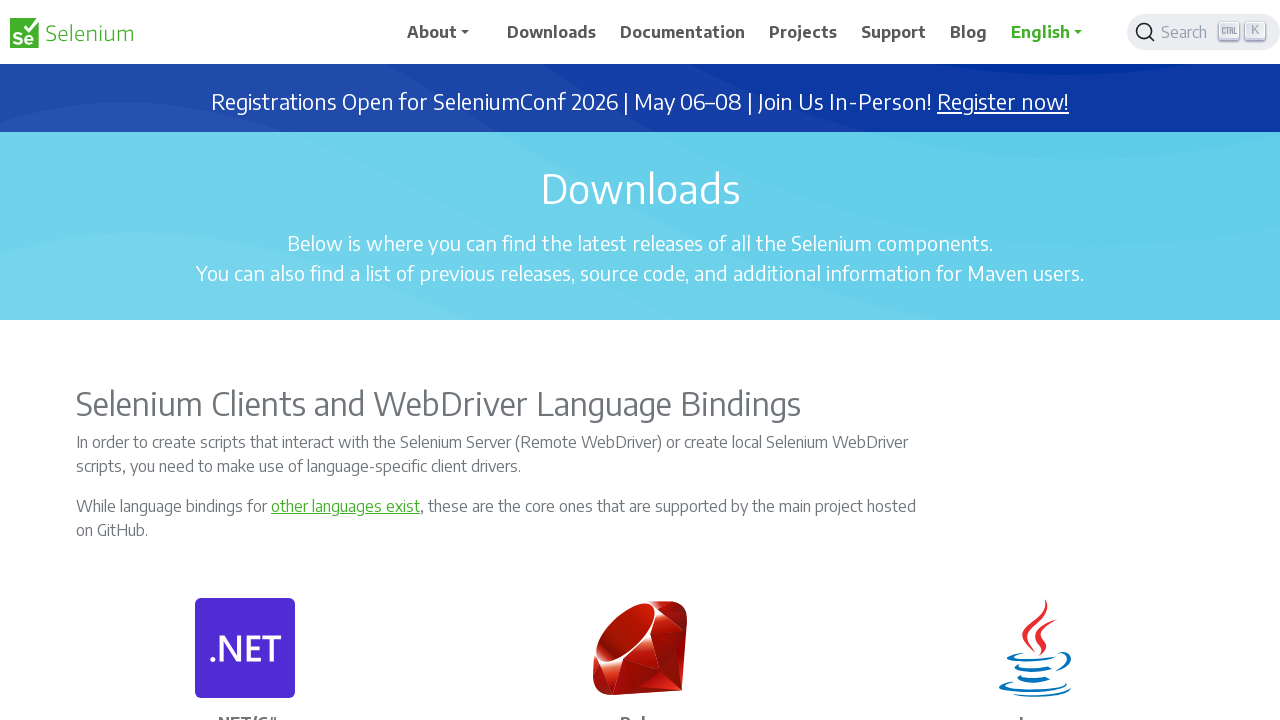

Located 'Selenium Level Sponsors' heading element
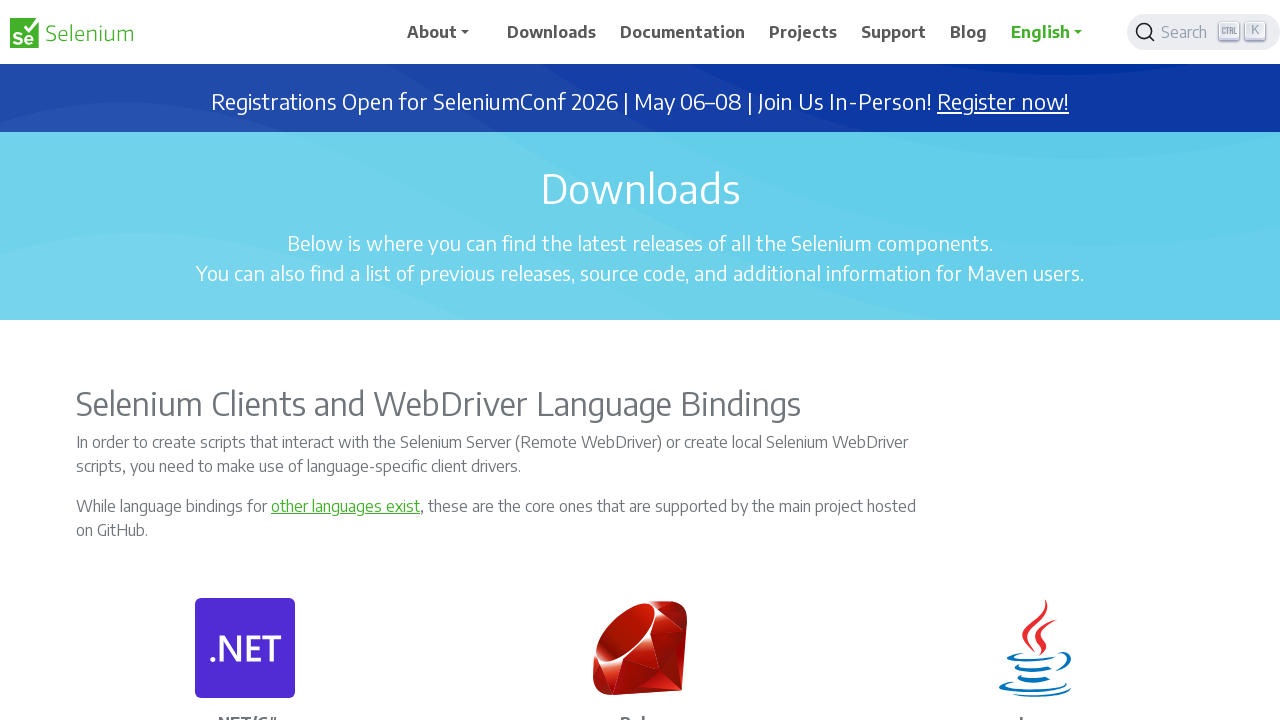

Scrolled to 'Selenium Level Sponsors' section using JavaScript
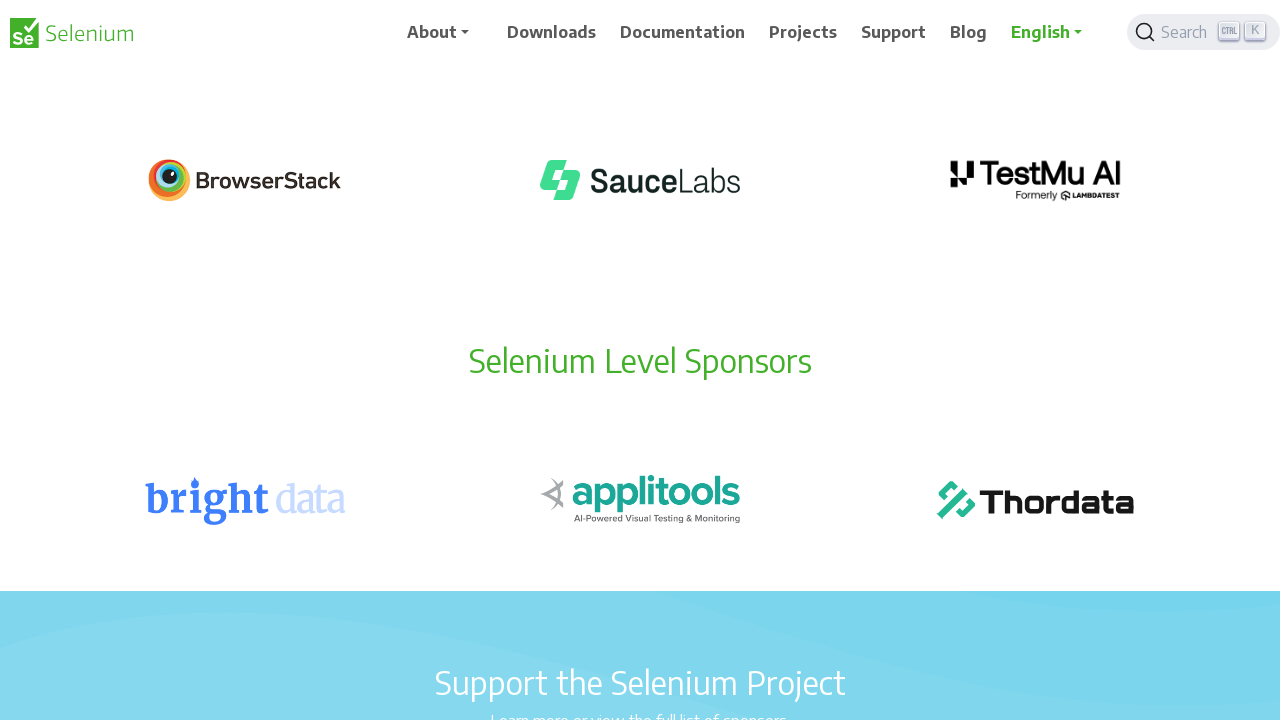

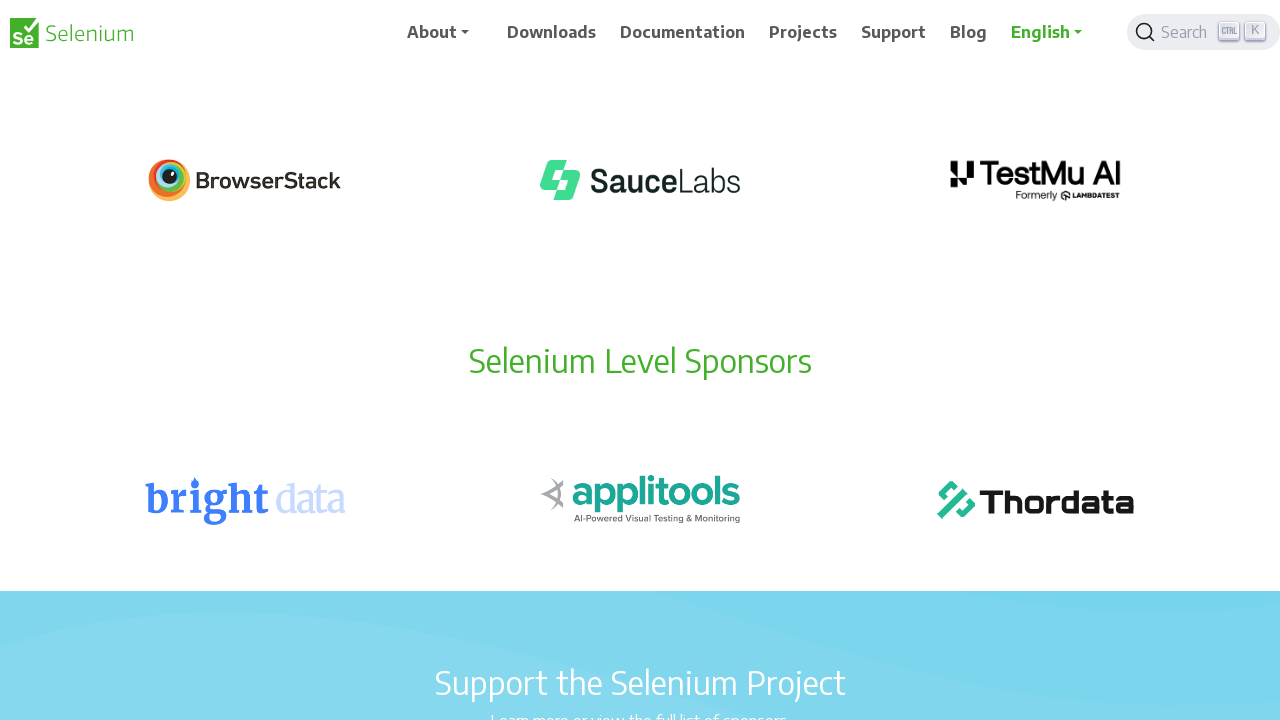